Tests that an item is removed if an empty text string is entered during edit

Starting URL: https://demo.playwright.dev/todomvc

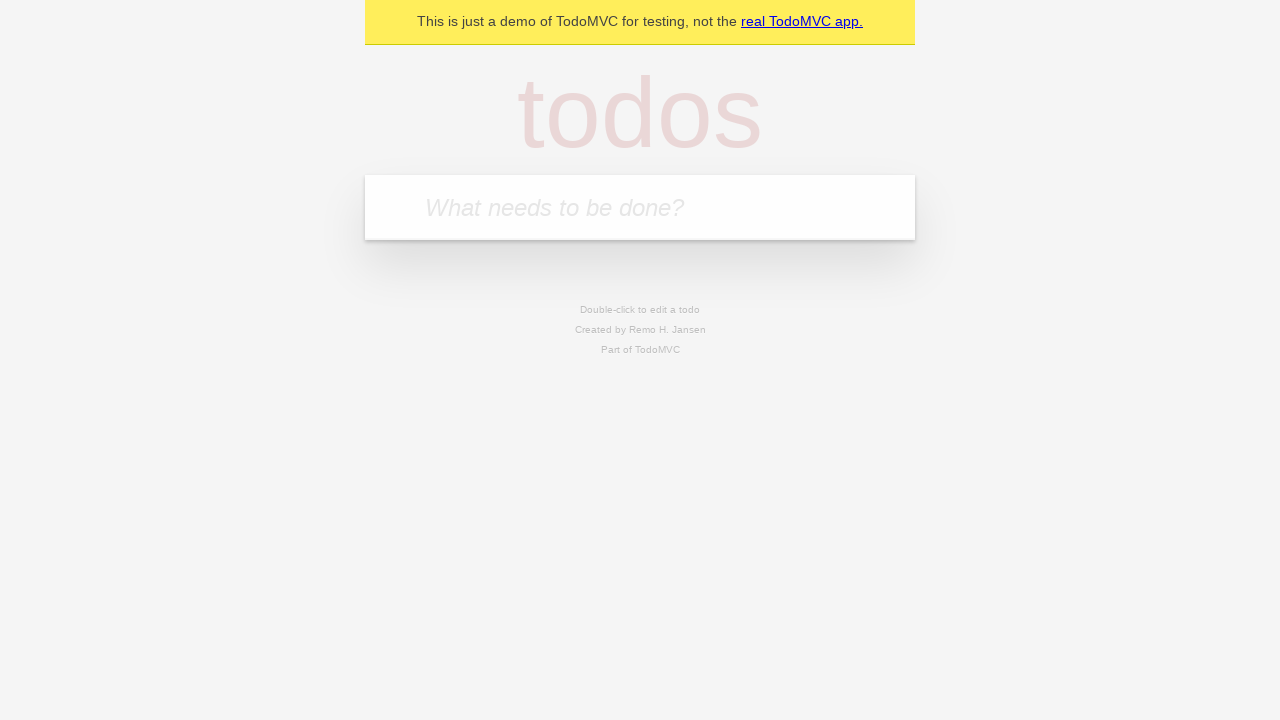

Filled new todo field with 'buy some cheese' on internal:attr=[placeholder="What needs to be done?"i]
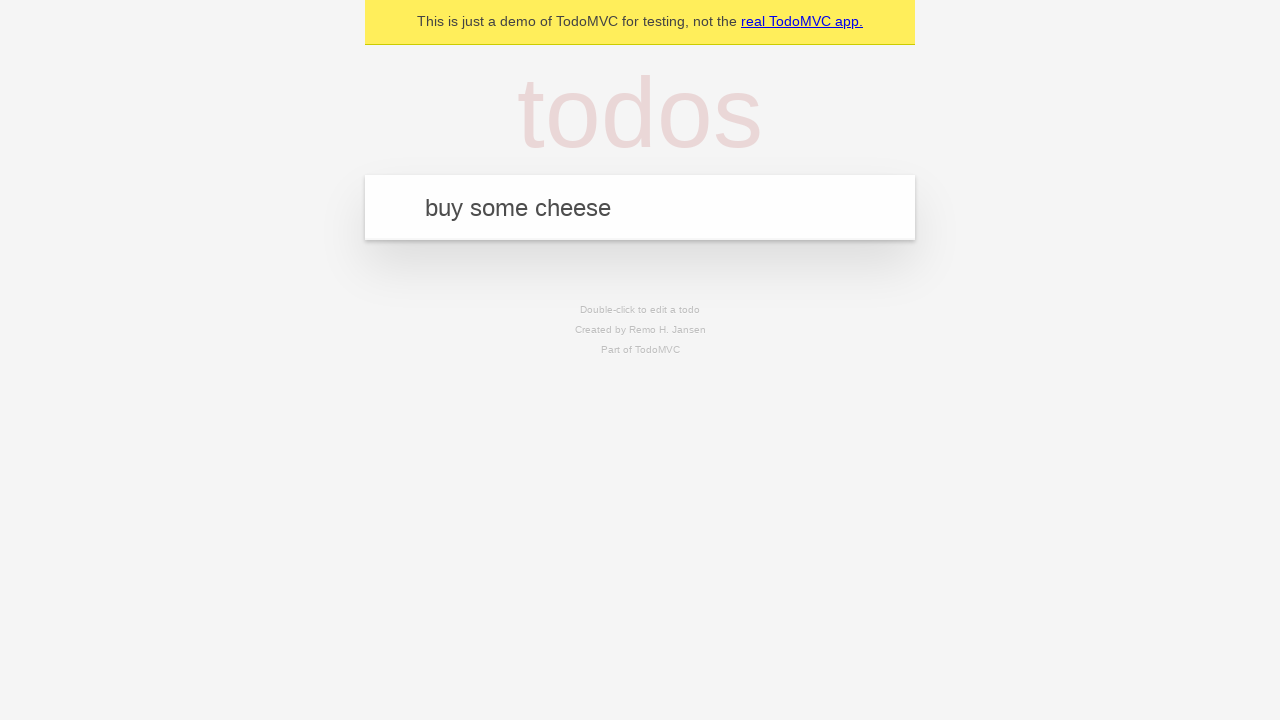

Pressed Enter to create todo item 'buy some cheese' on internal:attr=[placeholder="What needs to be done?"i]
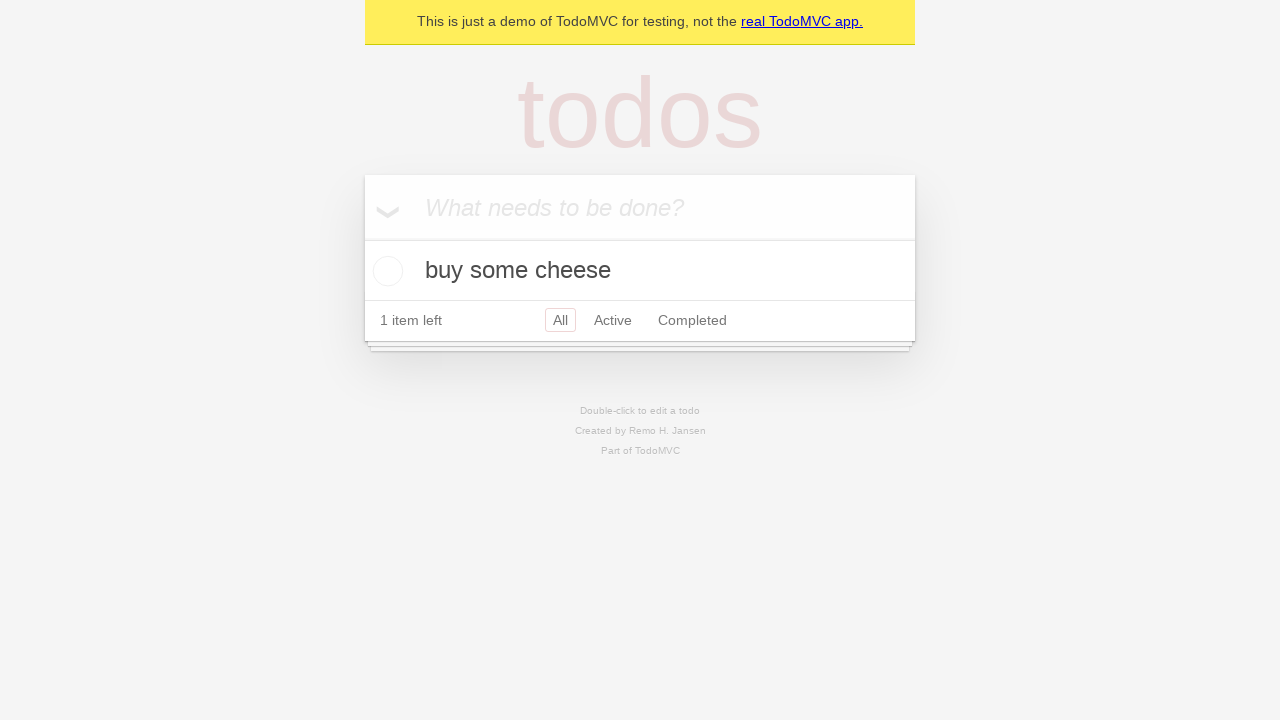

Filled new todo field with 'feed the cat' on internal:attr=[placeholder="What needs to be done?"i]
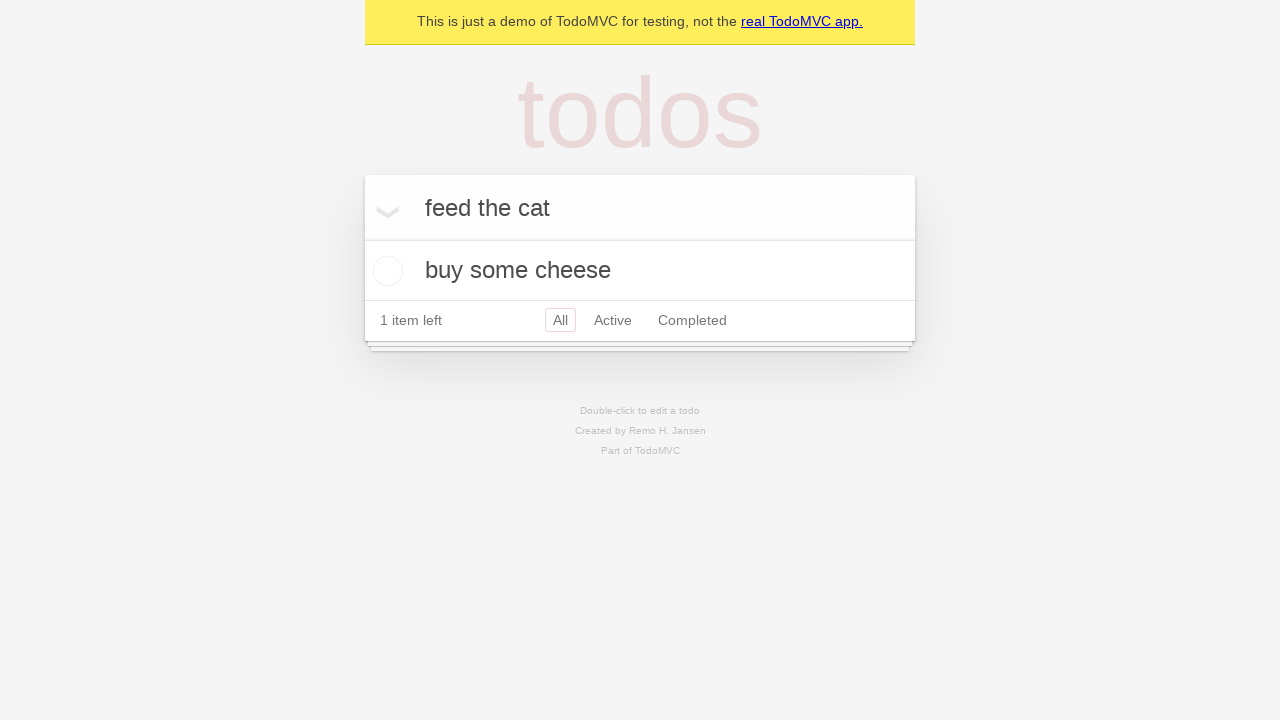

Pressed Enter to create todo item 'feed the cat' on internal:attr=[placeholder="What needs to be done?"i]
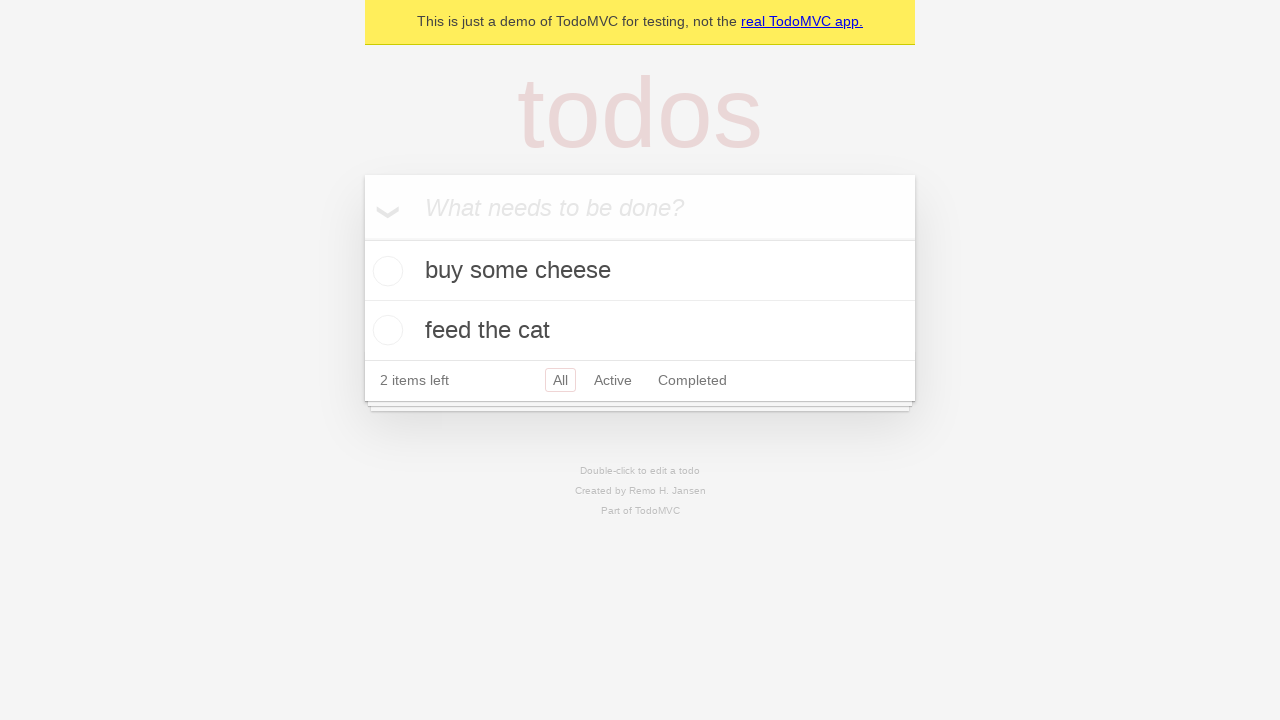

Filled new todo field with 'book a doctors appointment' on internal:attr=[placeholder="What needs to be done?"i]
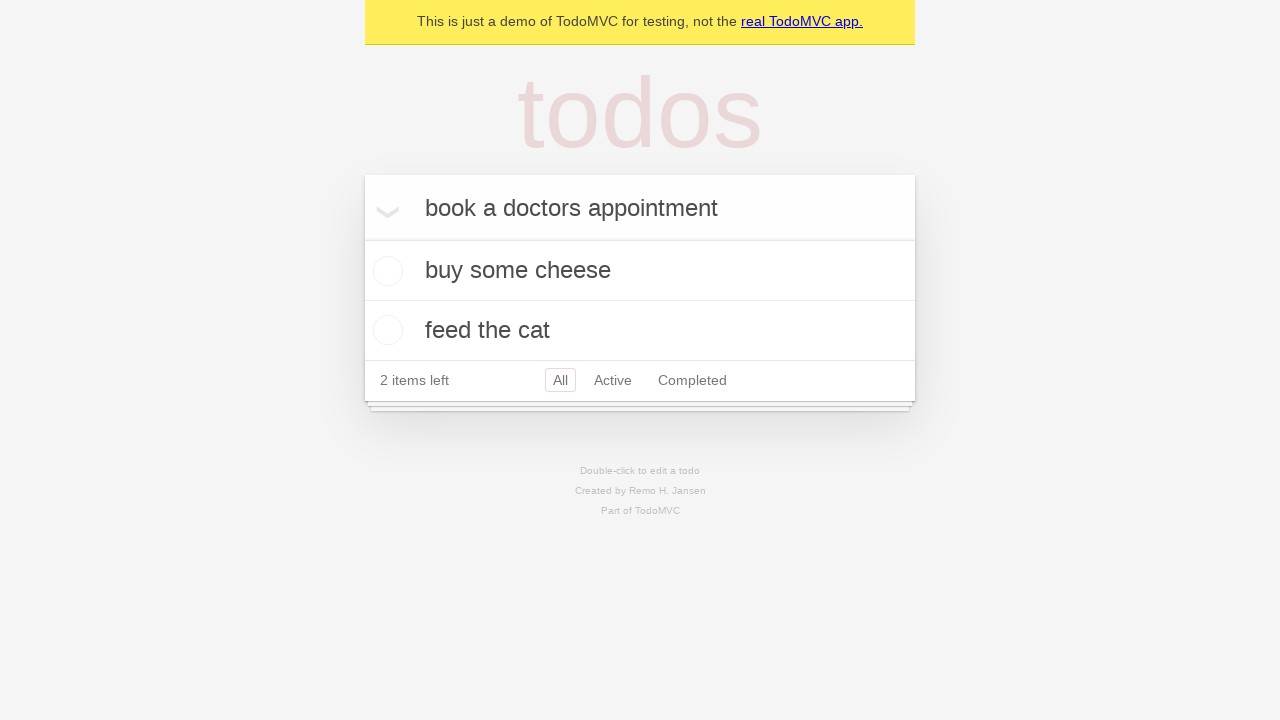

Pressed Enter to create todo item 'book a doctors appointment' on internal:attr=[placeholder="What needs to be done?"i]
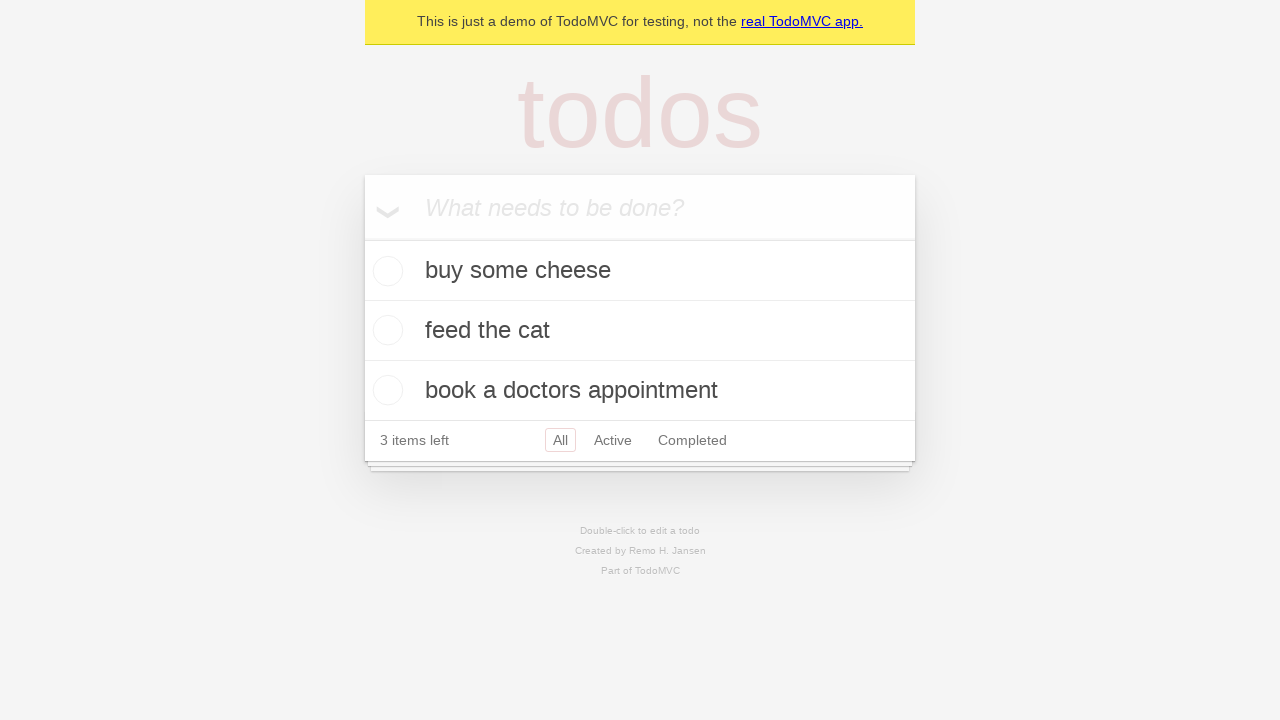

Filled new todo field with 'book a doctors appointments' on internal:attr=[placeholder="What needs to be done?"i]
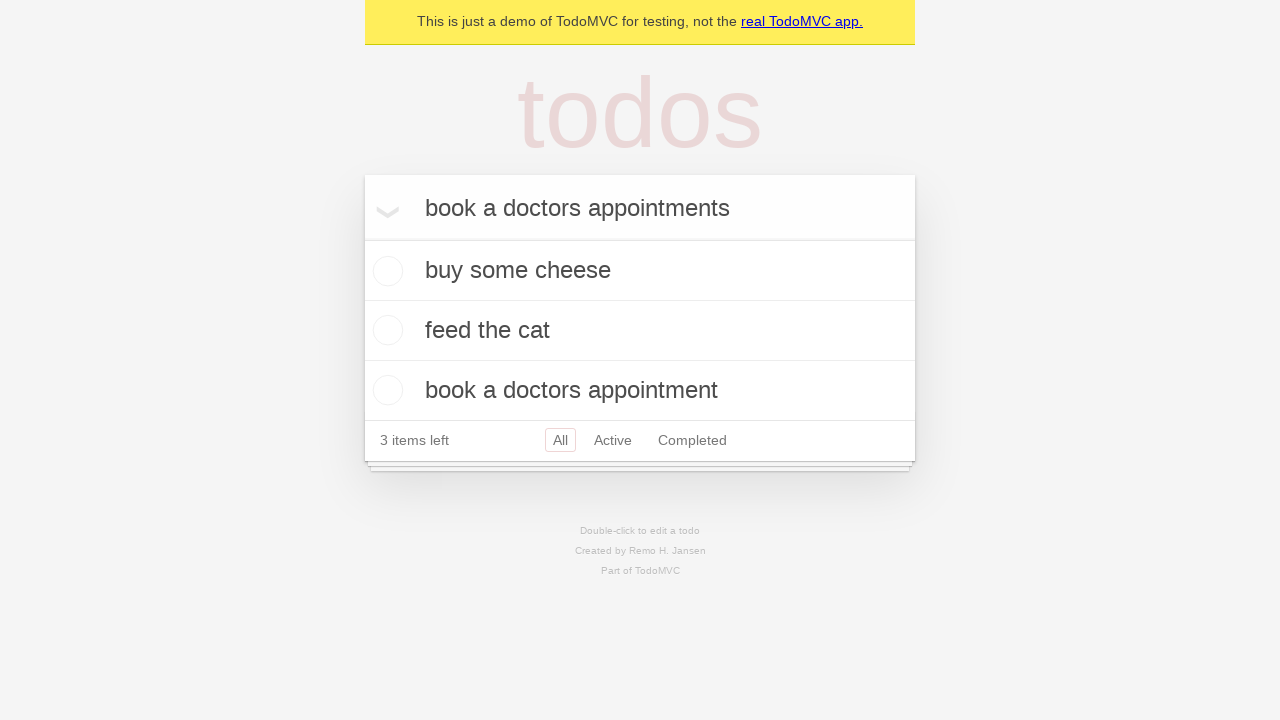

Pressed Enter to create todo item 'book a doctors appointments' on internal:attr=[placeholder="What needs to be done?"i]
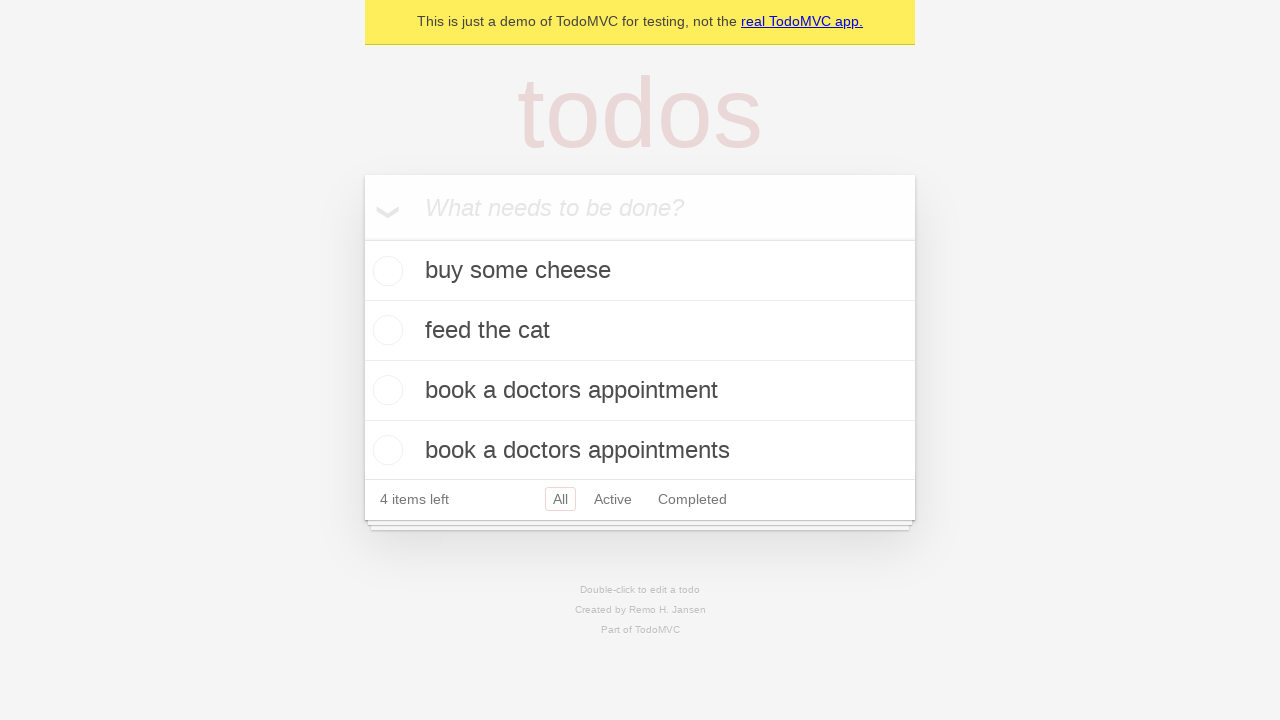

Double-clicked the second todo item to enter edit mode at (640, 331) on internal:testid=[data-testid="todo-item"s] >> nth=1
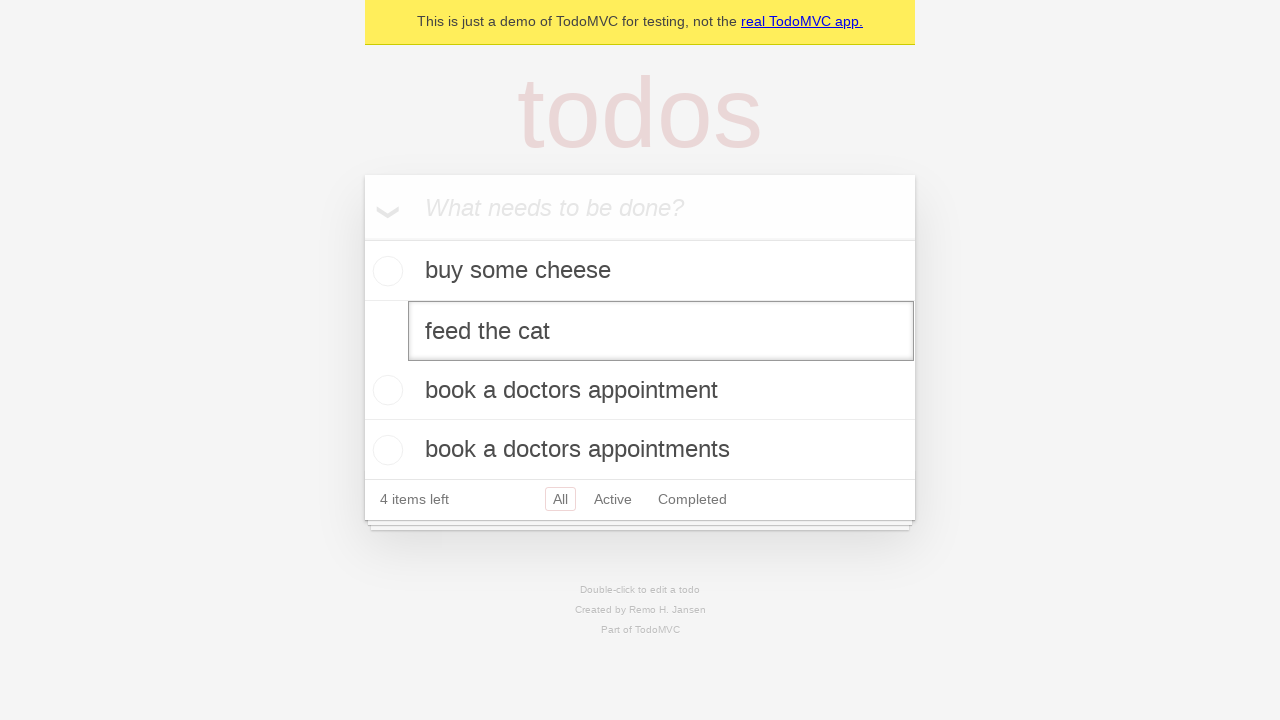

Cleared the edit textbox by filling with empty string on internal:testid=[data-testid="todo-item"s] >> nth=1 >> internal:role=textbox[nam
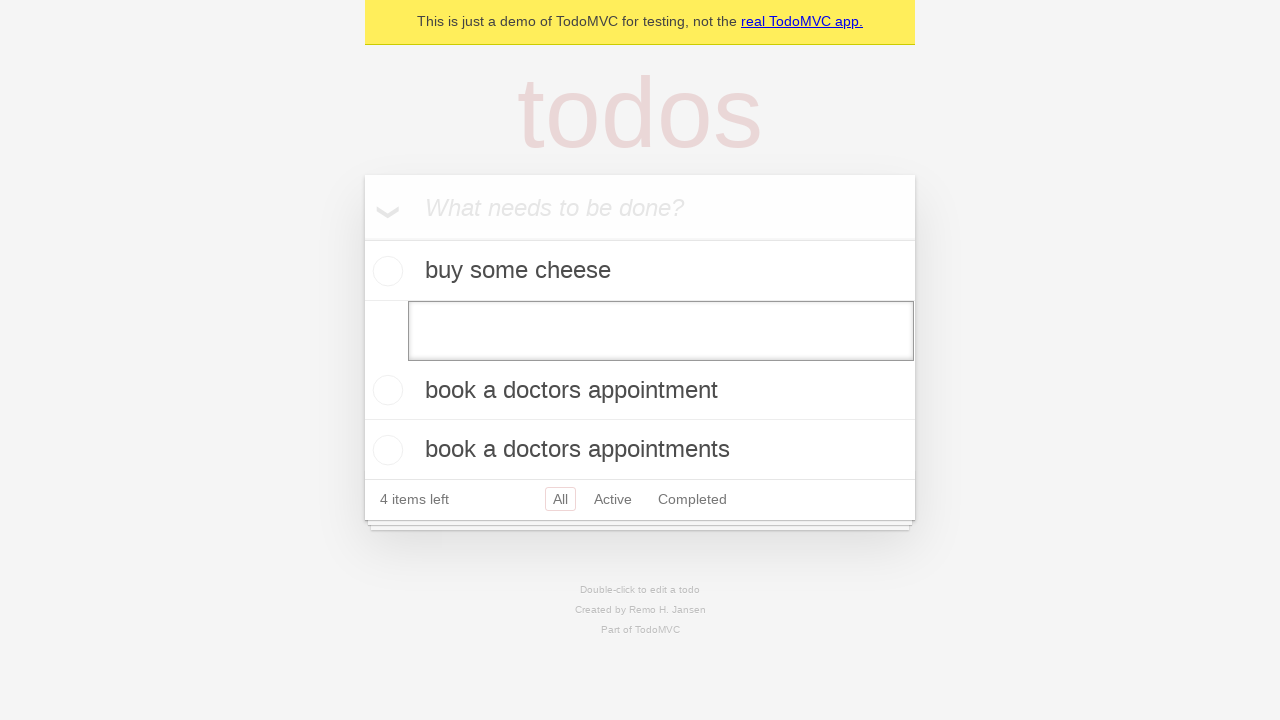

Pressed Enter to confirm deletion of todo item with empty text on internal:testid=[data-testid="todo-item"s] >> nth=1 >> internal:role=textbox[nam
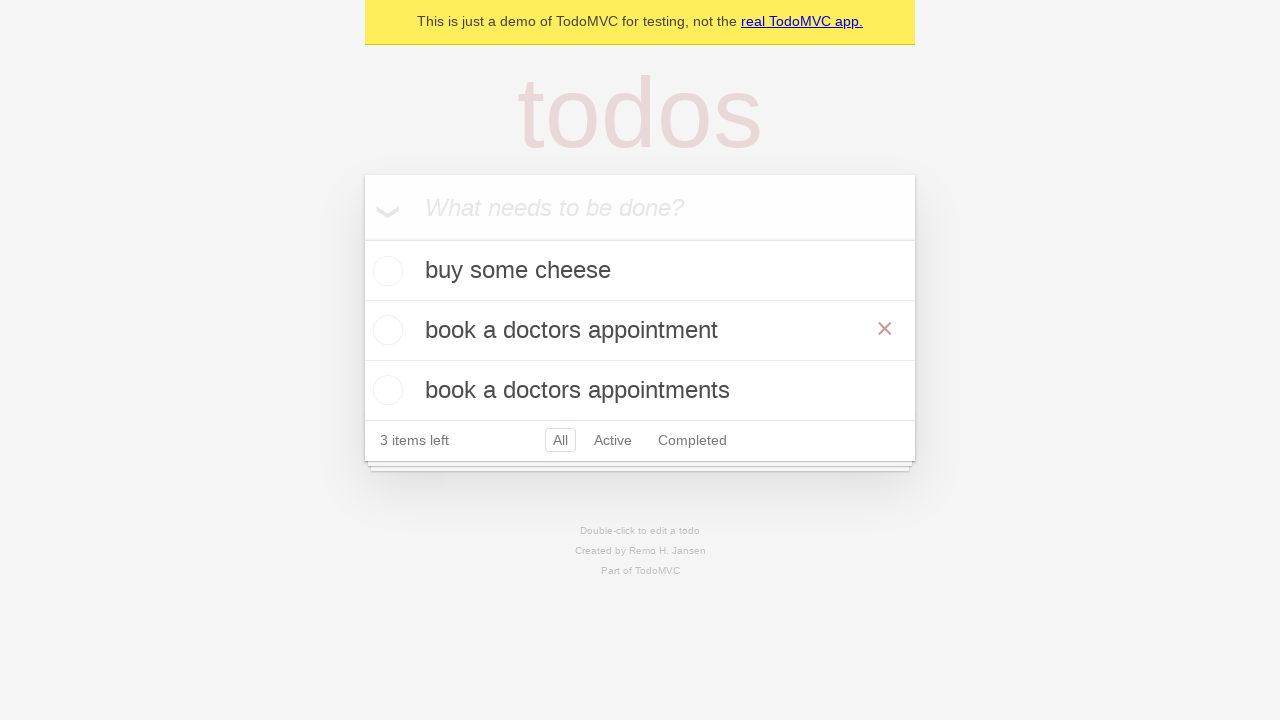

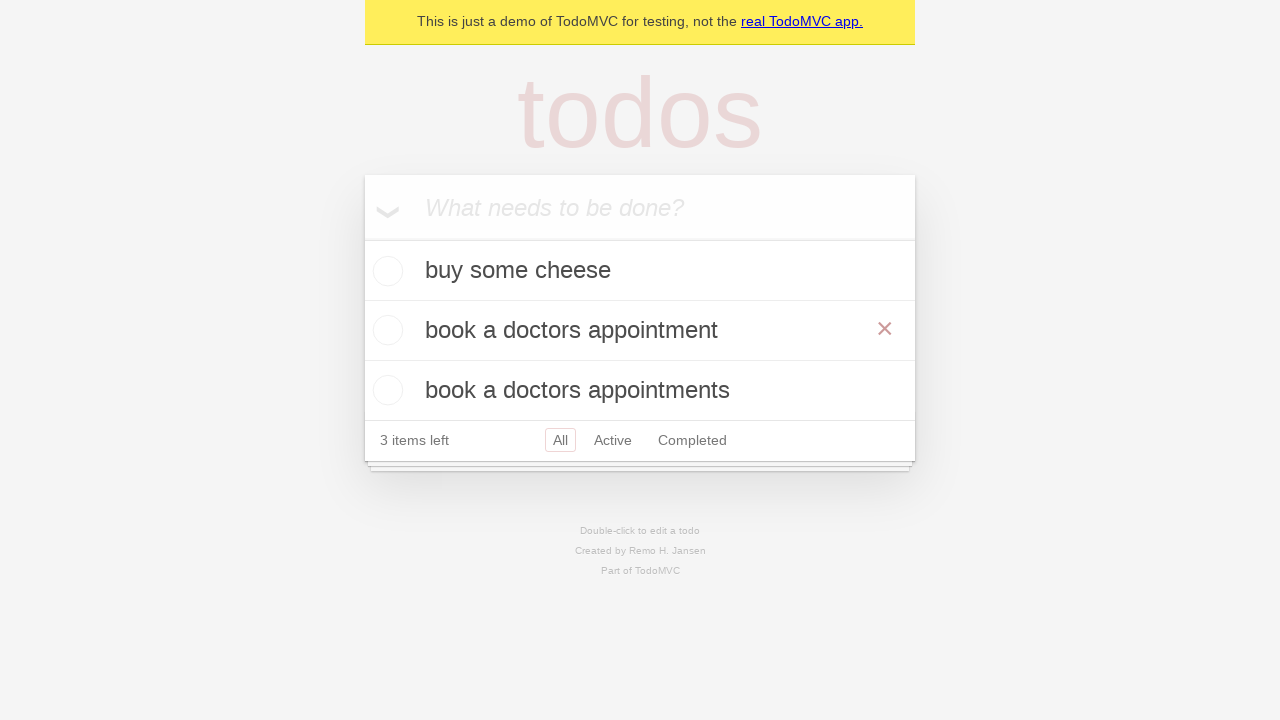